Tests the percentage calculator on calculator.net by navigating to the calculator section, entering two values (10 and 50), calculating the percentage, and verifying the result.

Starting URL: https://www.calculator.net

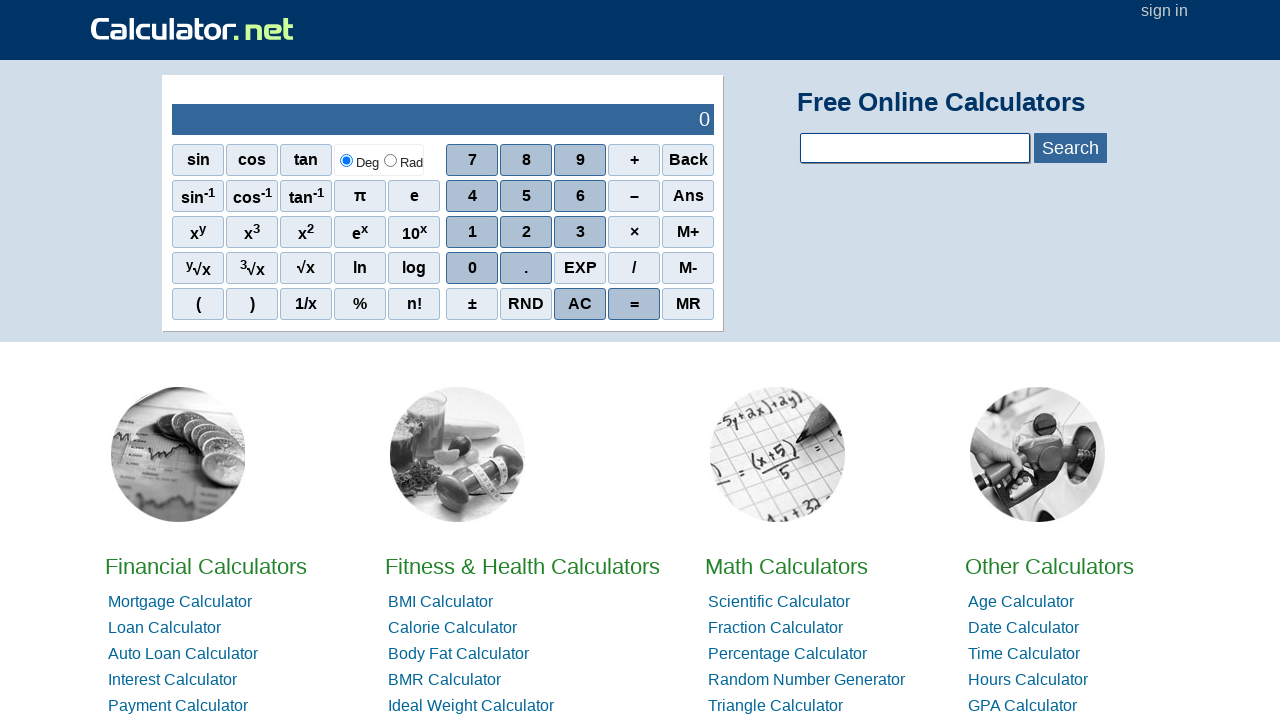

Clicked on Math calculators section at (786, 566) on a:has-text('Math')
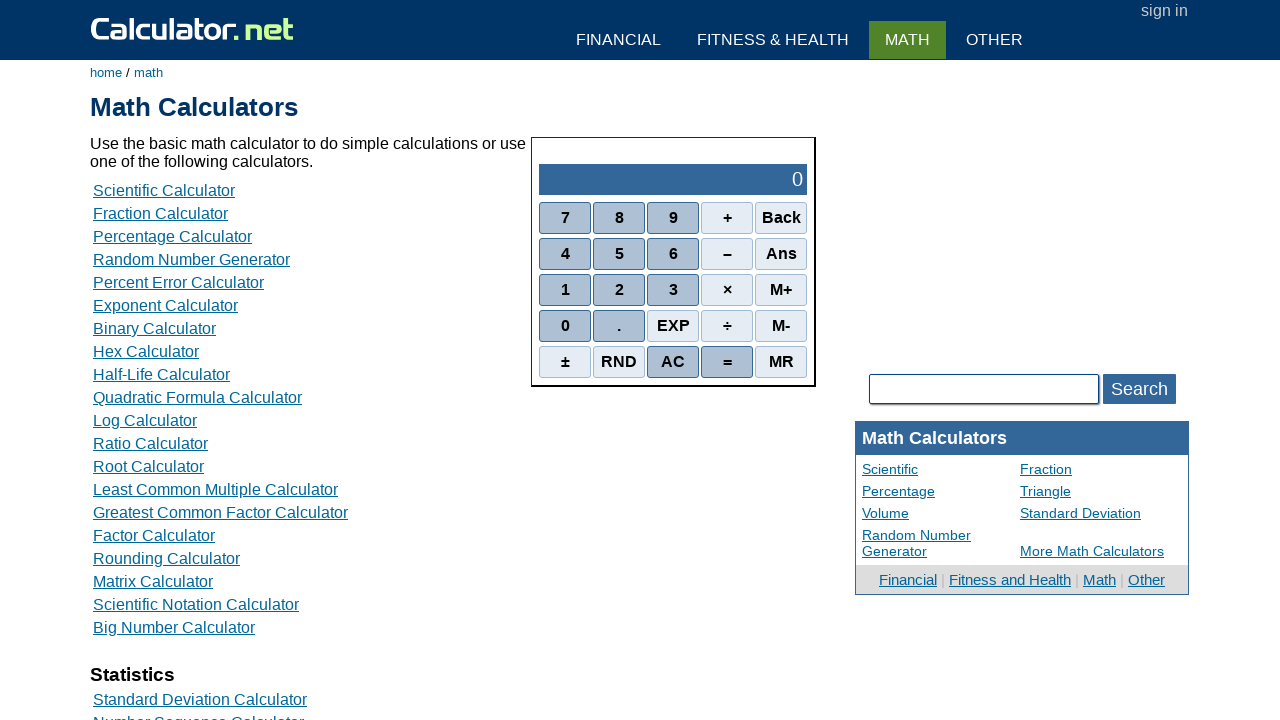

Clicked on Percentage Calculator link at (172, 236) on a:has-text('Percentage Calculator')
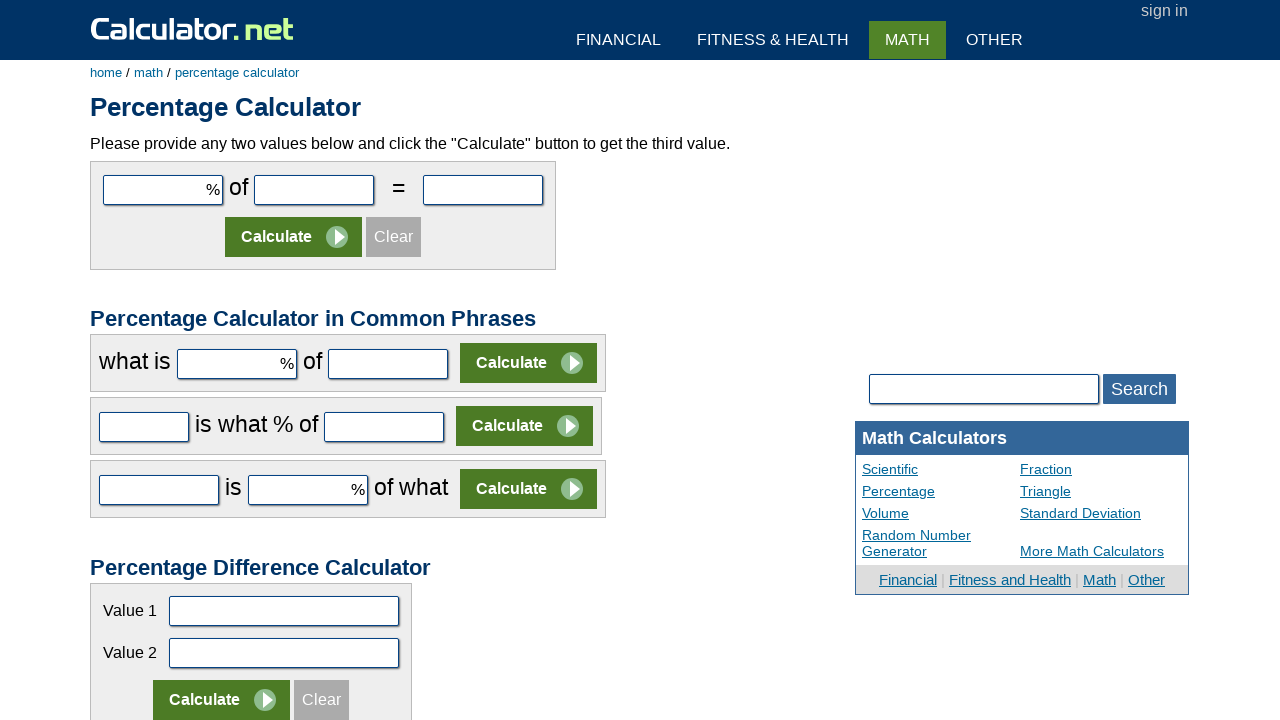

Entered 10 in the percentage field on #cpar1
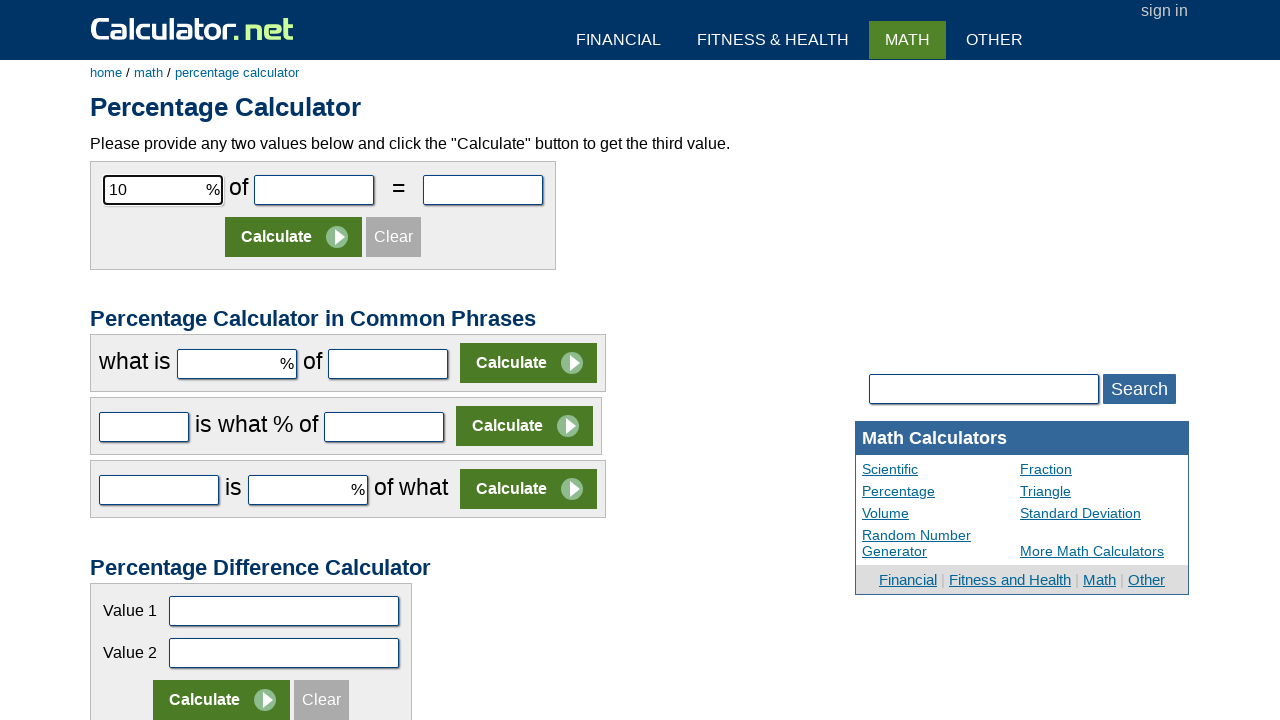

Entered 50 in the base number field on #cpar2
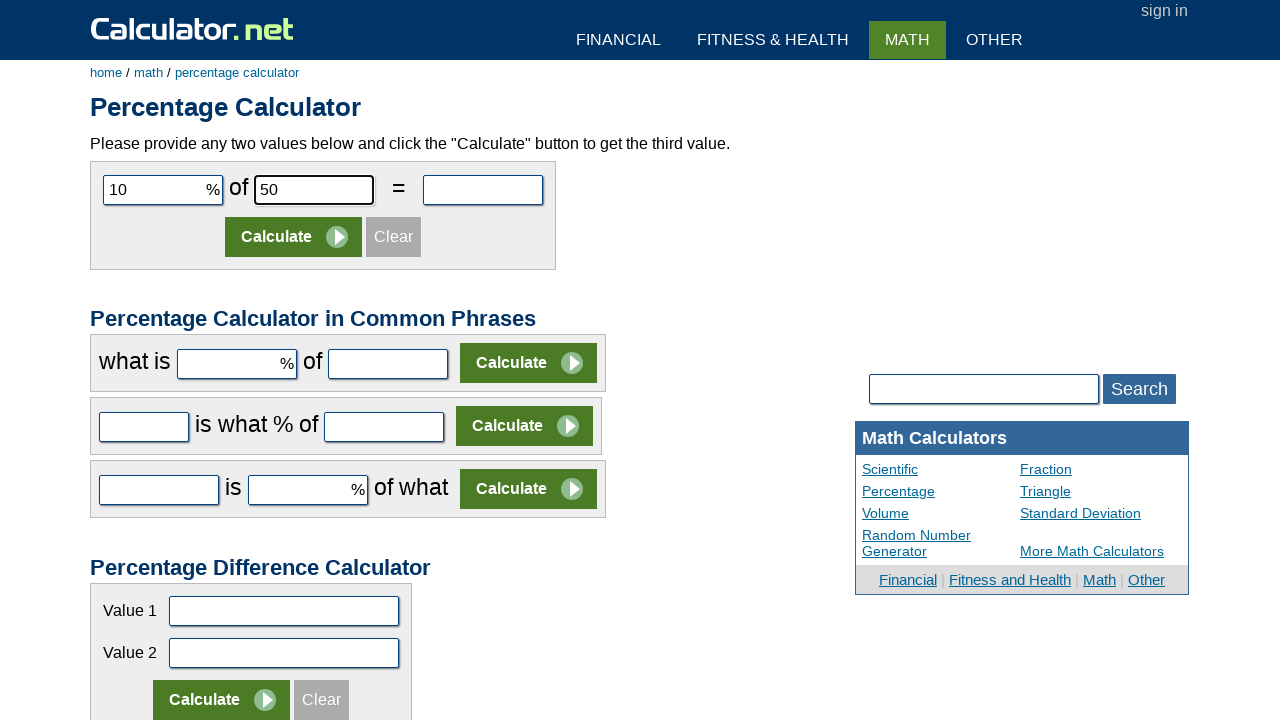

Clicked the Calculate button at (294, 237) on input[value='Calculate']
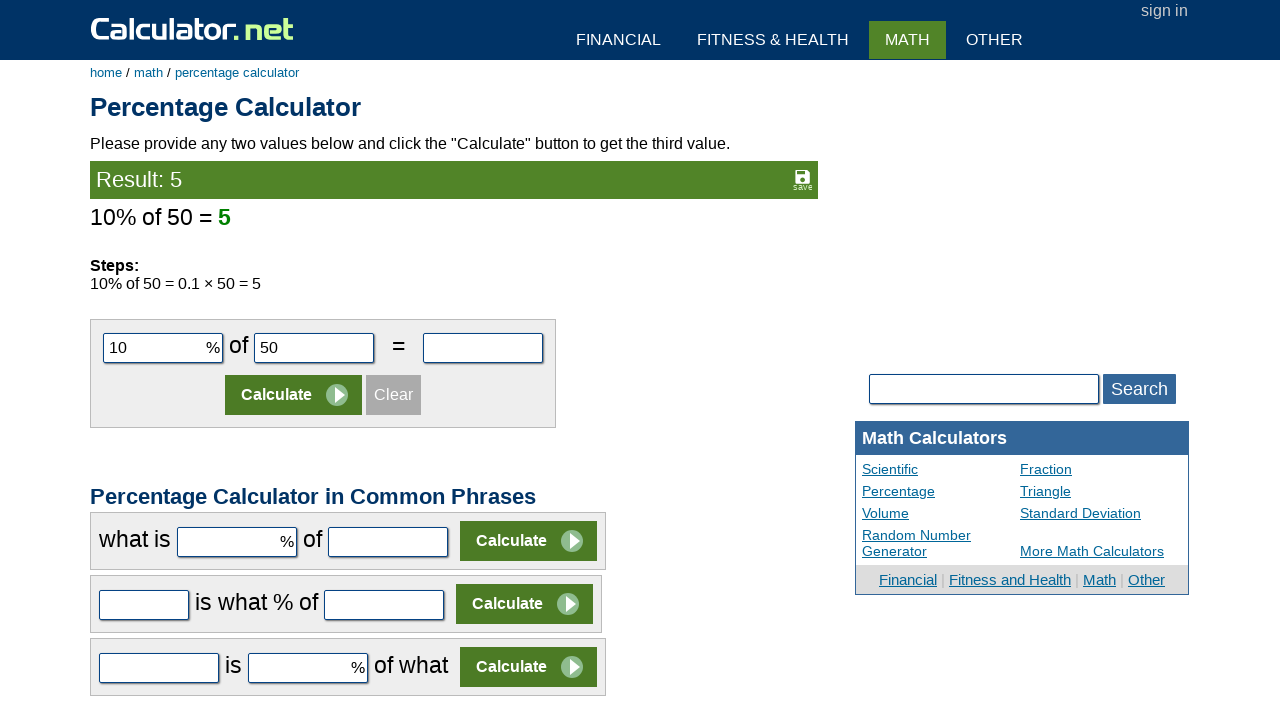

Percentage calculation result appeared
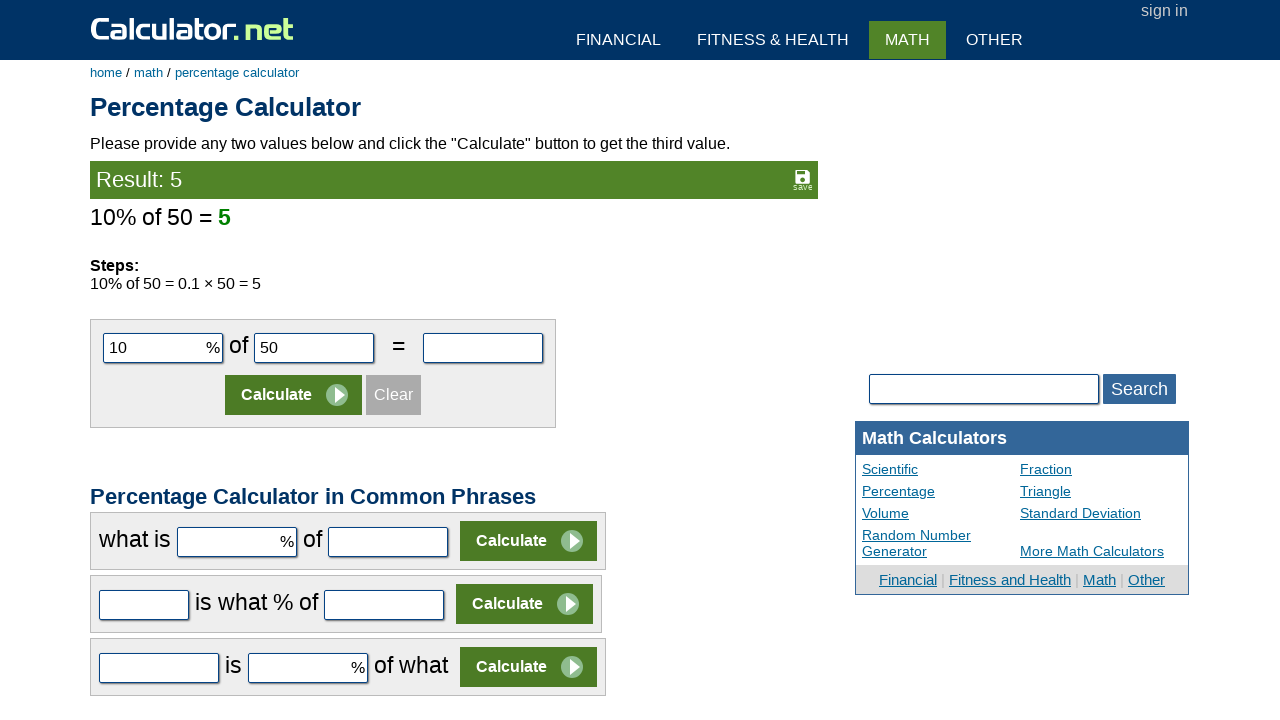

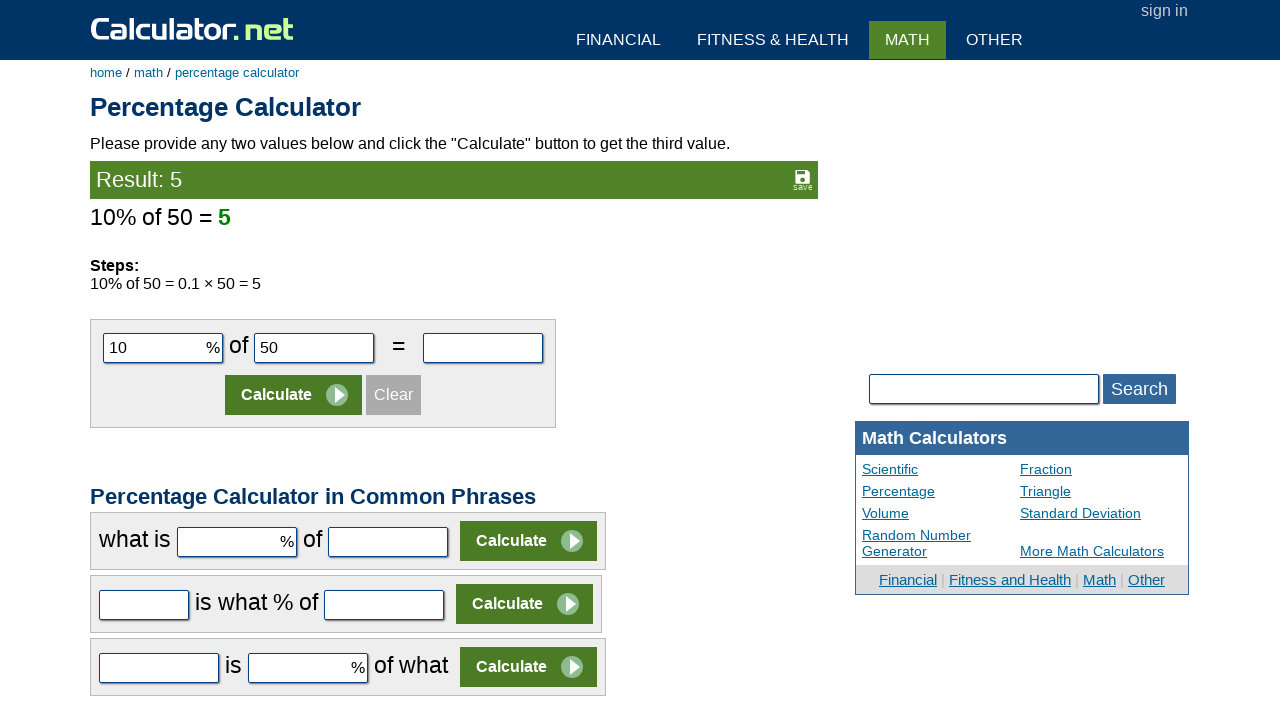